Navigates to a public GitHub user profile page and verifies that the user's name element is displayed on the page.

Starting URL: https://github.com/torvalds

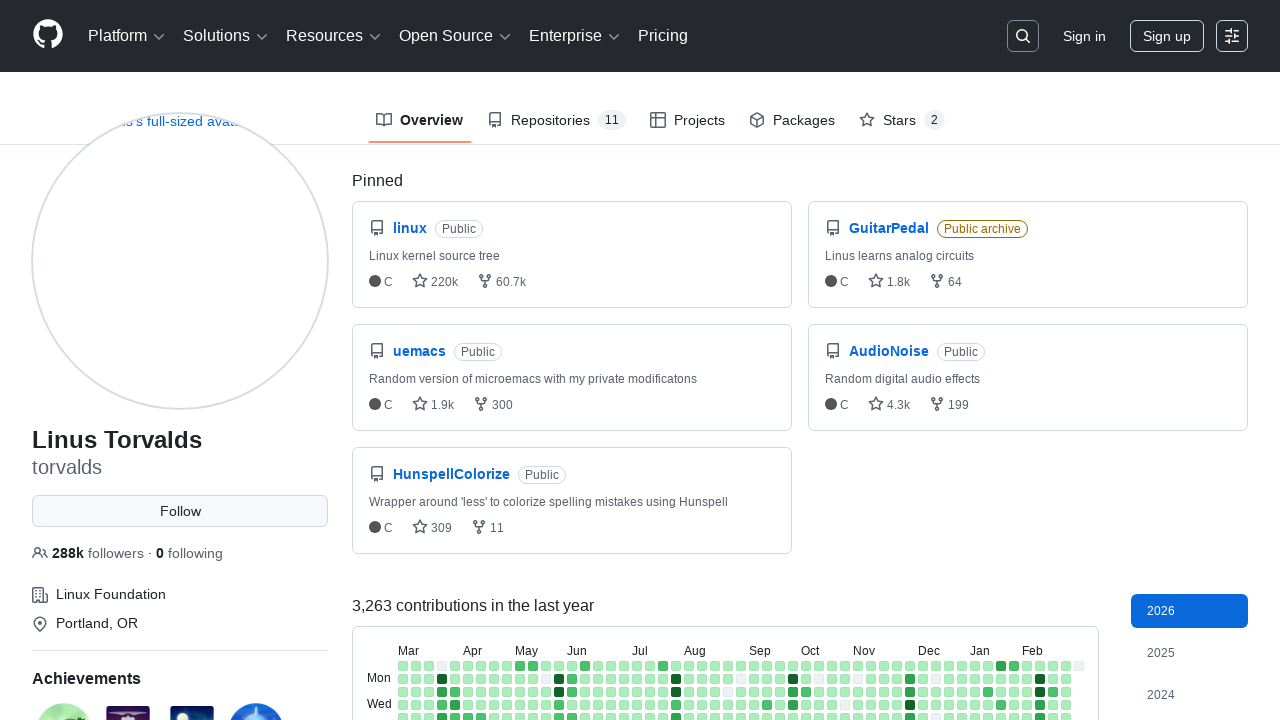

Navigated to Linus Torvalds' GitHub profile at https://github.com/torvalds
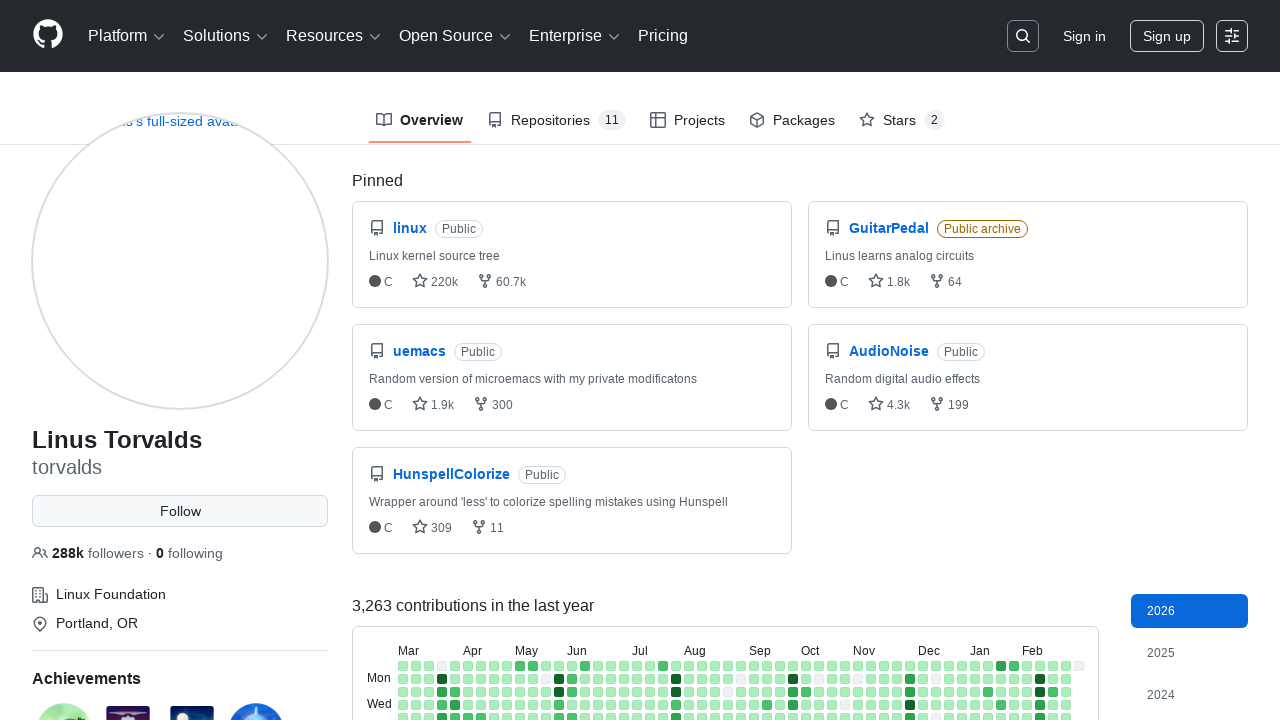

Profile name element loaded and is visible
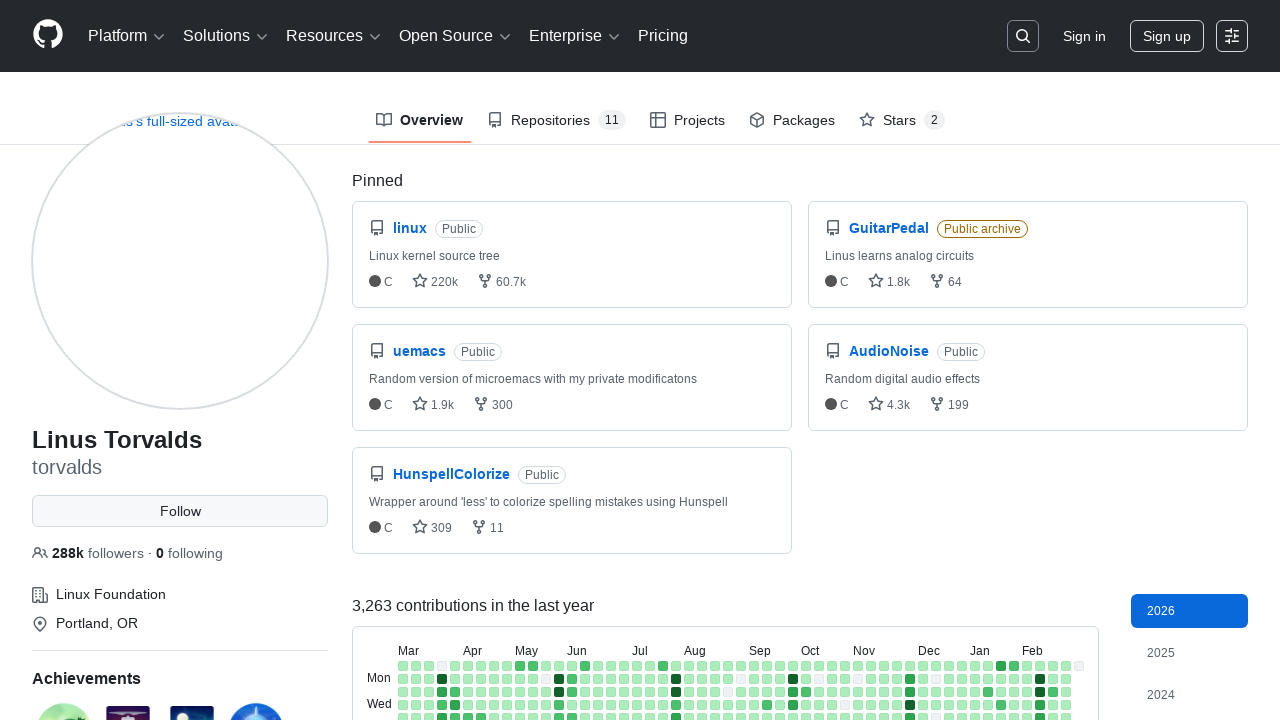

Verified that the user's name element is displayed on the page
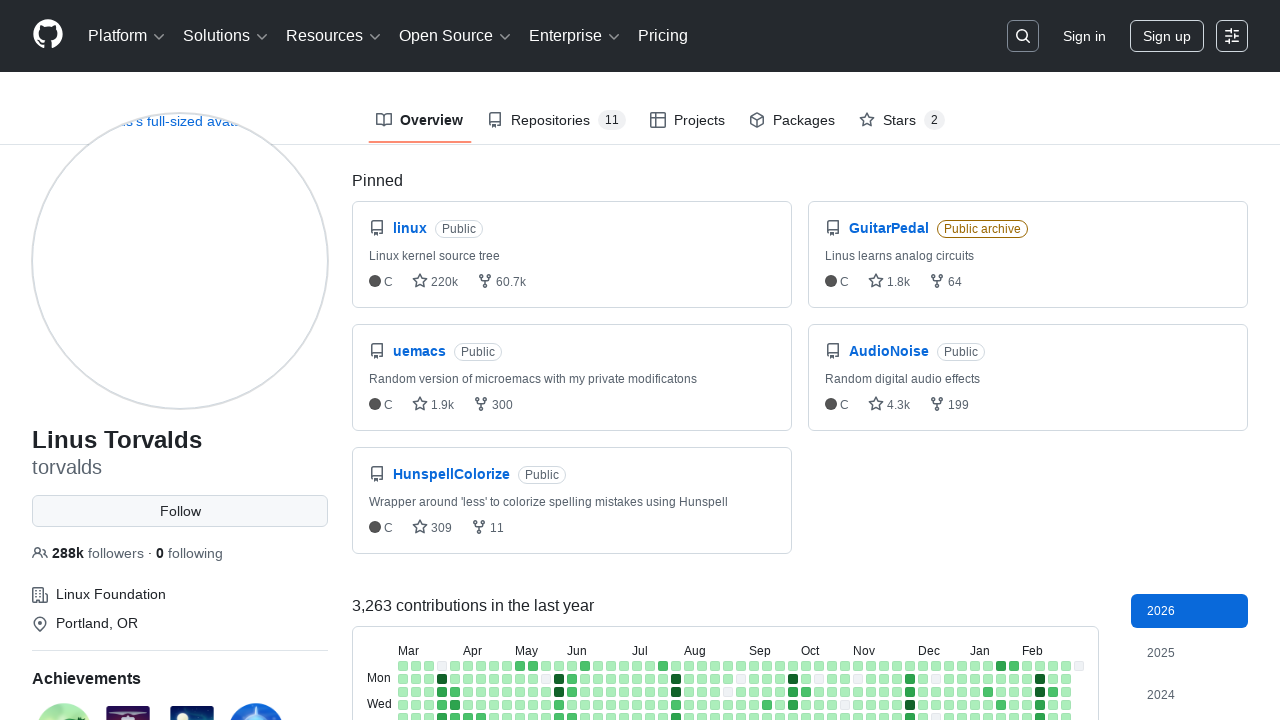

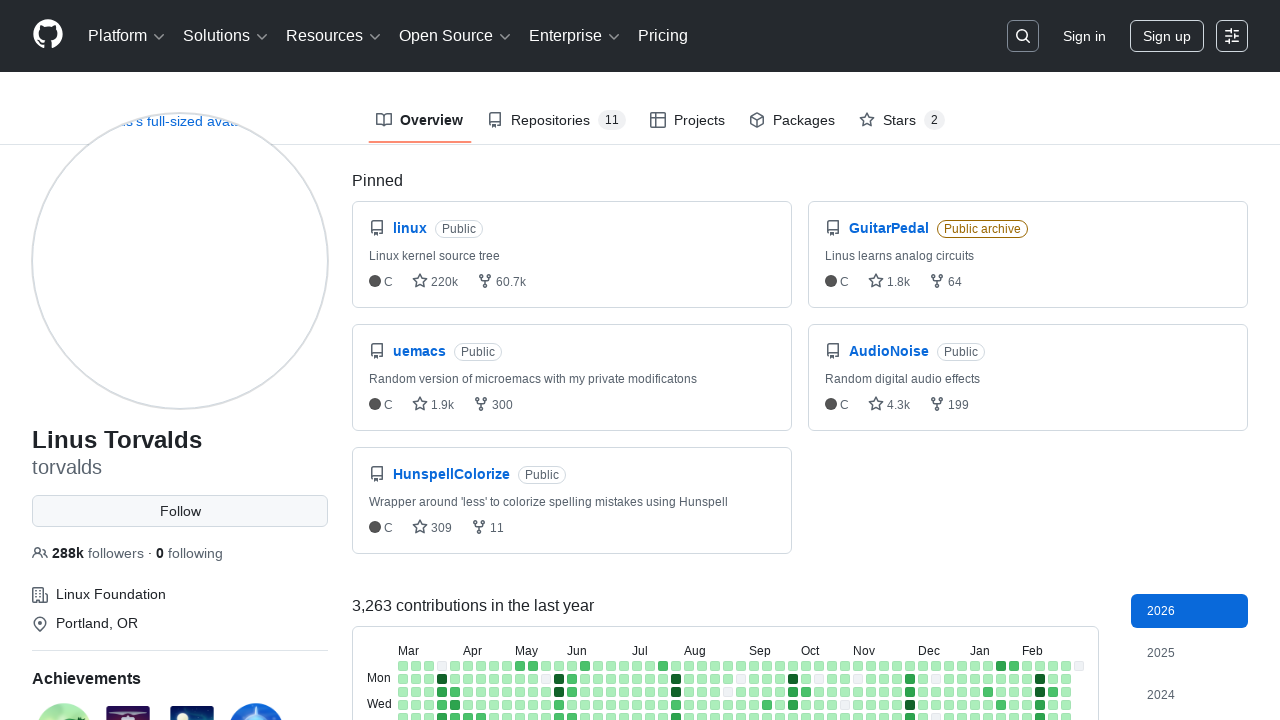